Tests dynamic controls page by clicking the Remove button and verifying that a message containing "gon" appears after the checkbox is removed.

Starting URL: http://the-internet.herokuapp.com/dynamic_controls

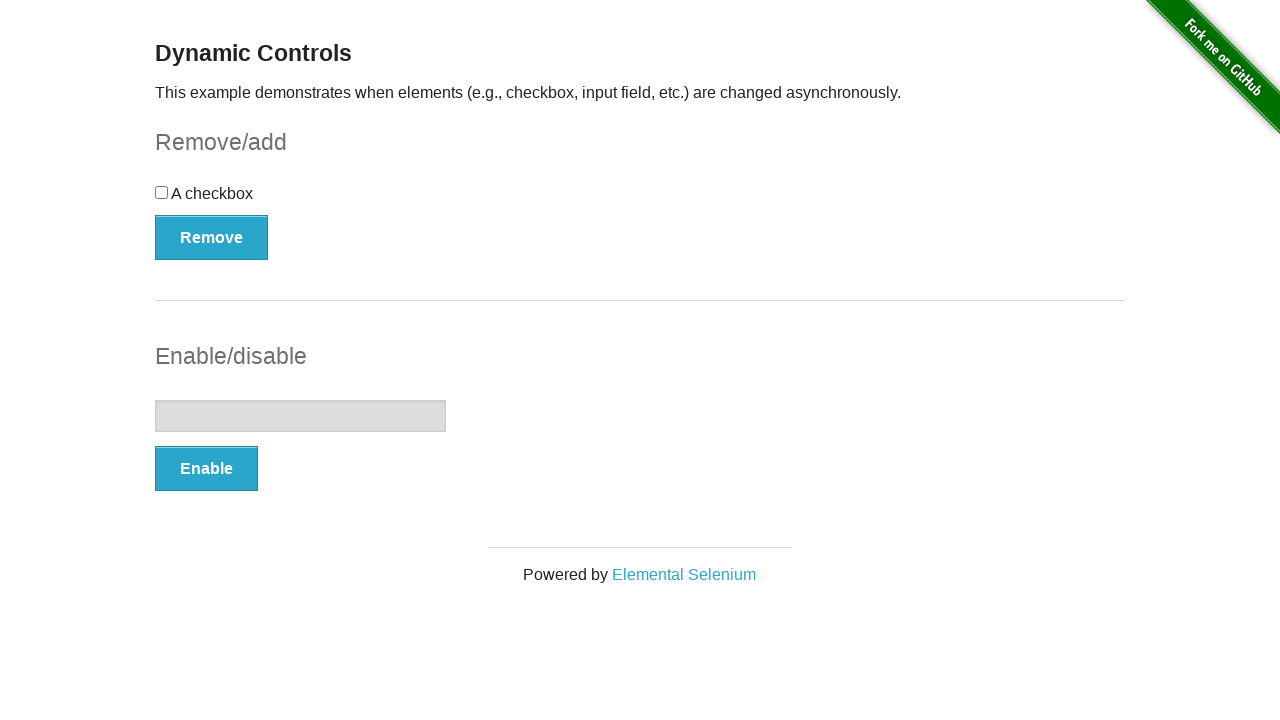

Clicked the Remove button to remove the checkbox at (212, 237) on xpath=//*[.='Remove']
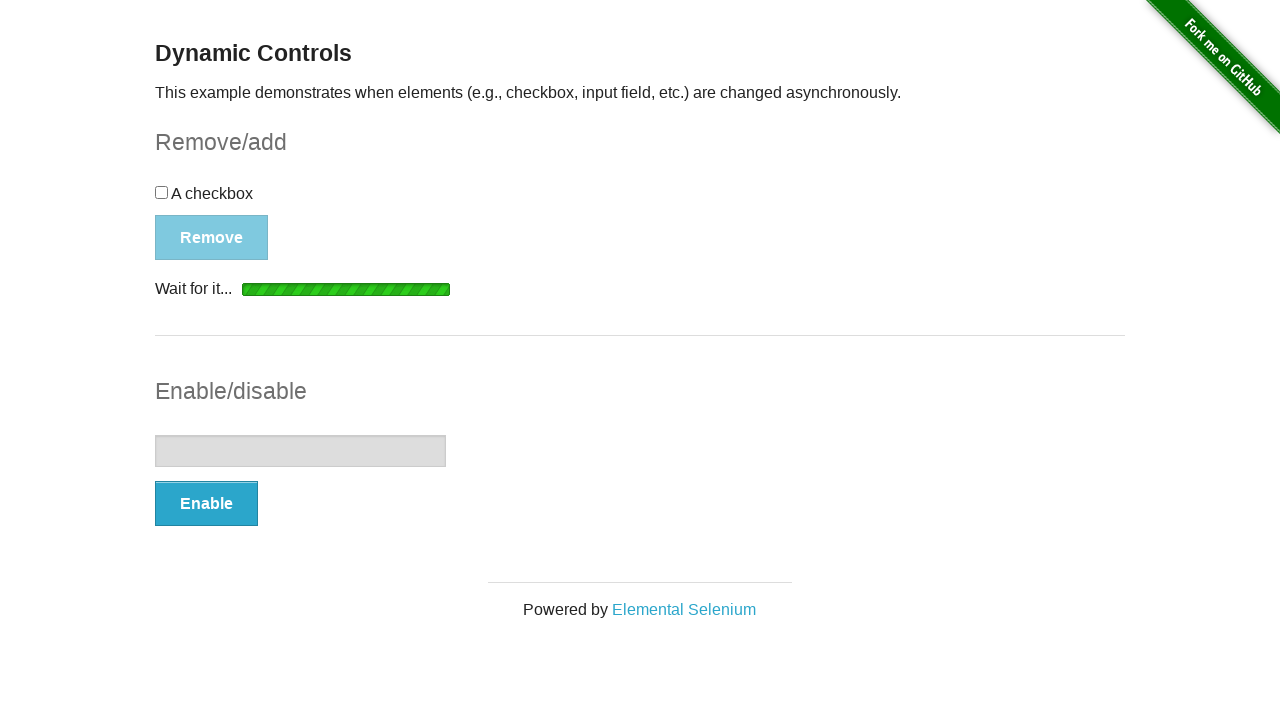

Waited for element containing 'gon' to appear
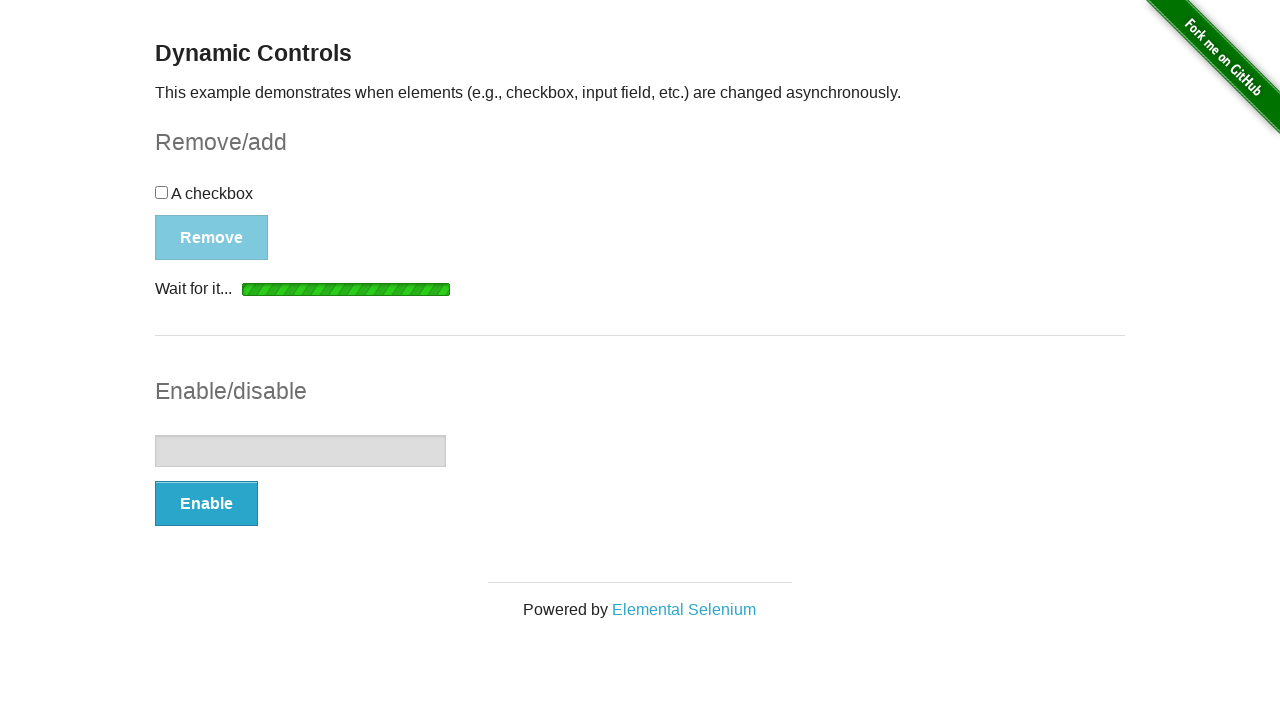

Verified that the 'gone' message element is visible
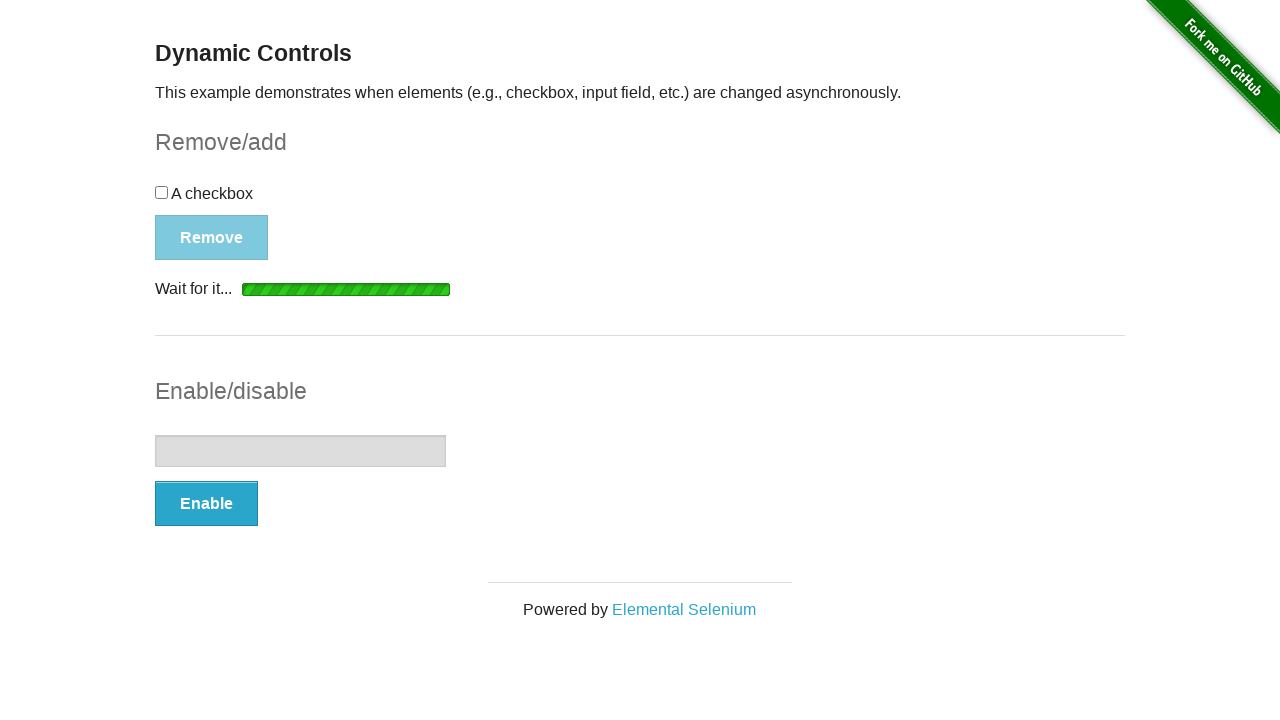

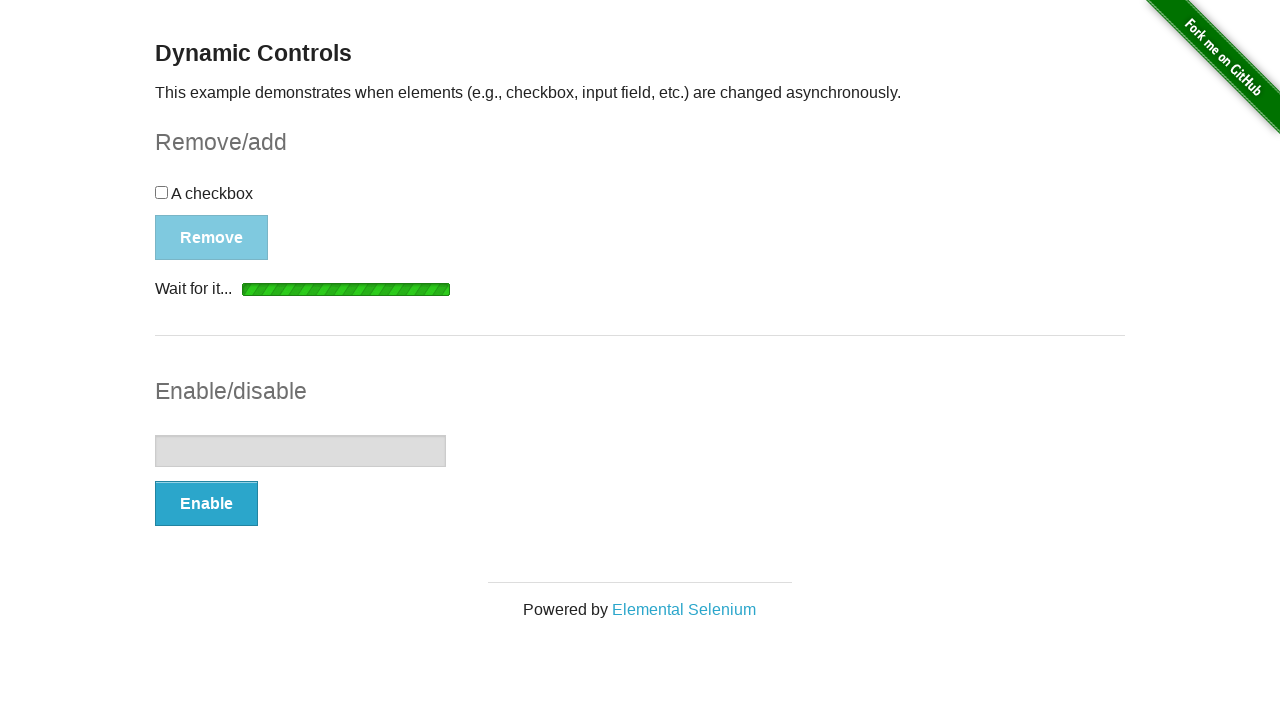